Tests marking individual todo items as complete by checking their checkboxes

Starting URL: https://demo.playwright.dev/todomvc

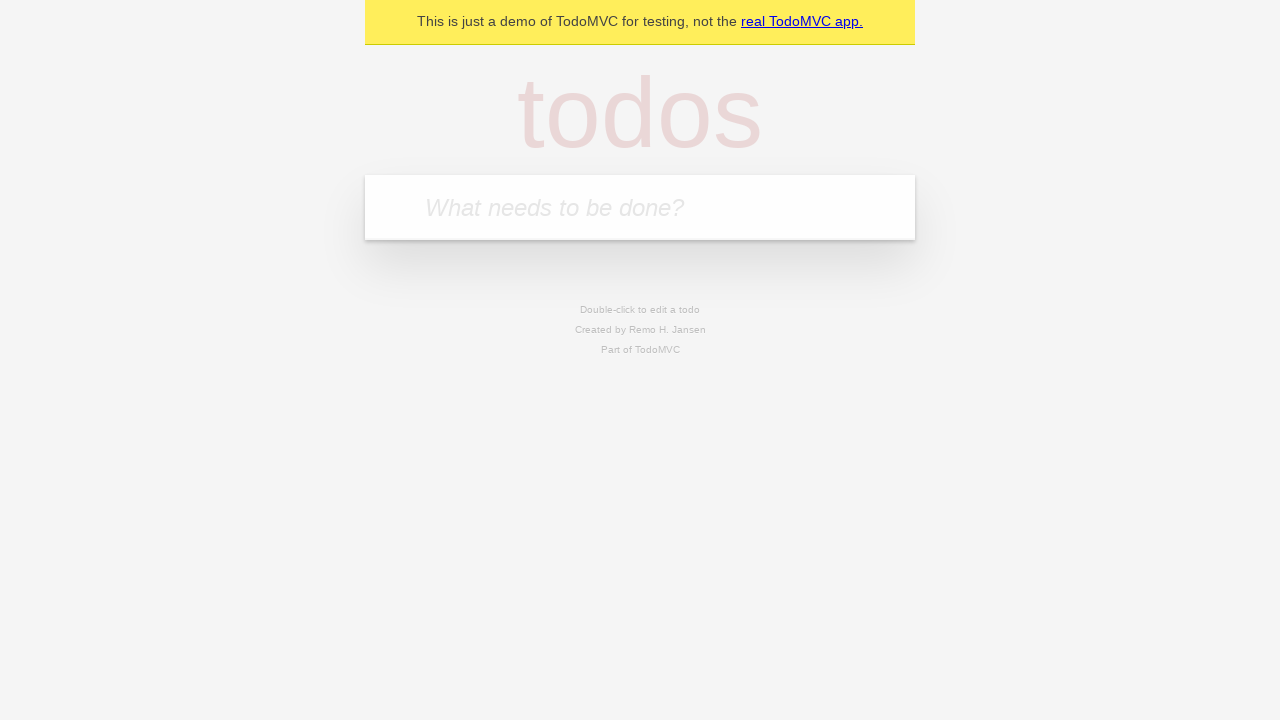

Filled todo input field with 'watch deck the halls' on internal:attr=[placeholder="What needs to be done?"i]
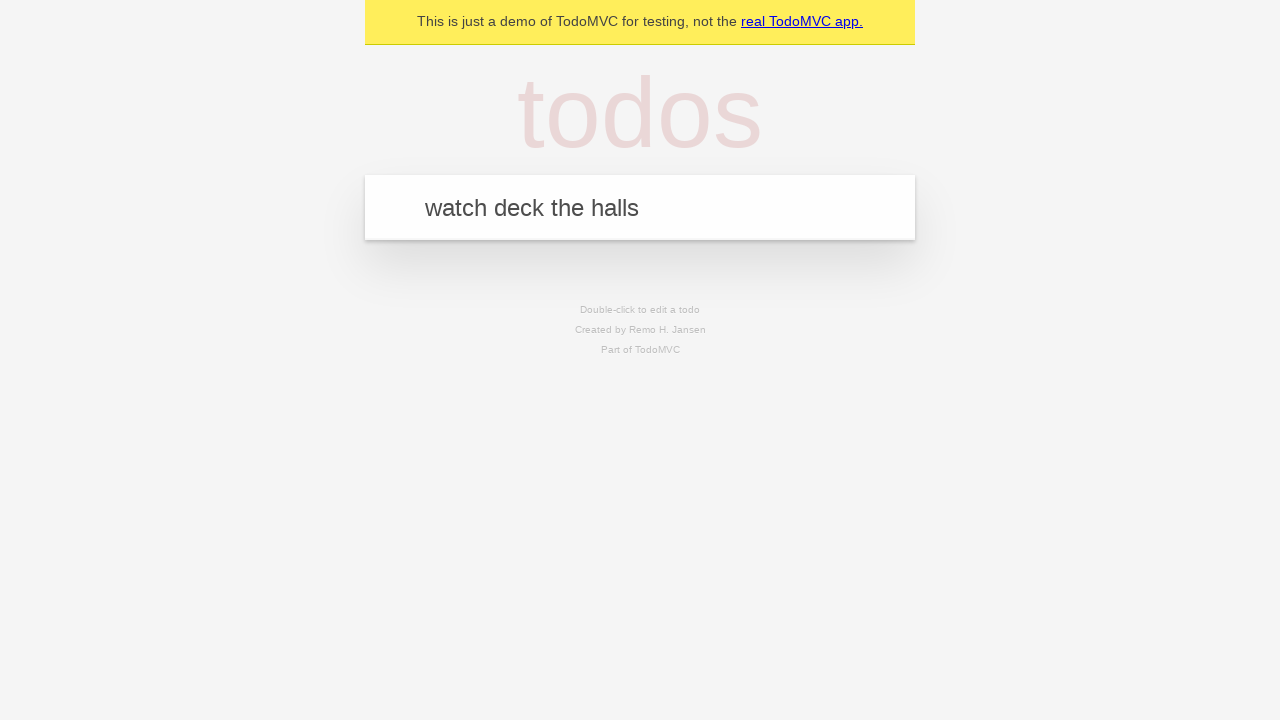

Pressed Enter to create todo item 'watch deck the halls' on internal:attr=[placeholder="What needs to be done?"i]
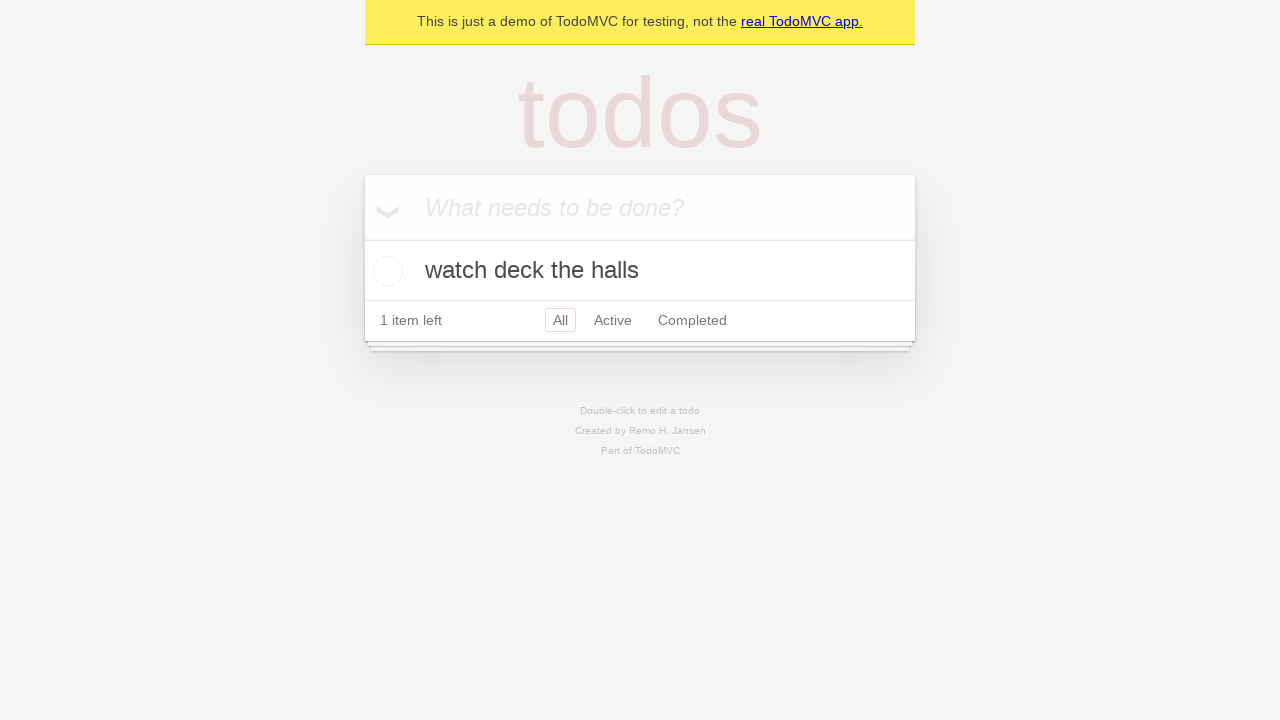

Filled todo input field with 'feed the cat' on internal:attr=[placeholder="What needs to be done?"i]
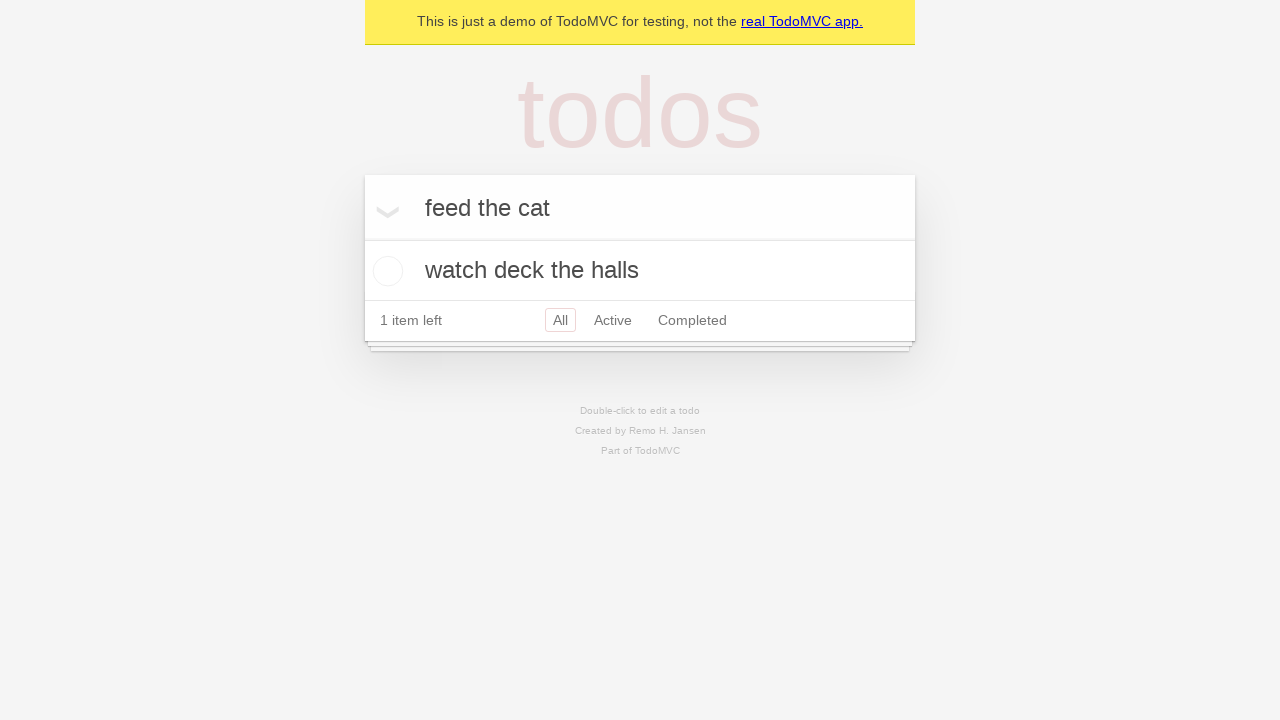

Pressed Enter to create todo item 'feed the cat' on internal:attr=[placeholder="What needs to be done?"i]
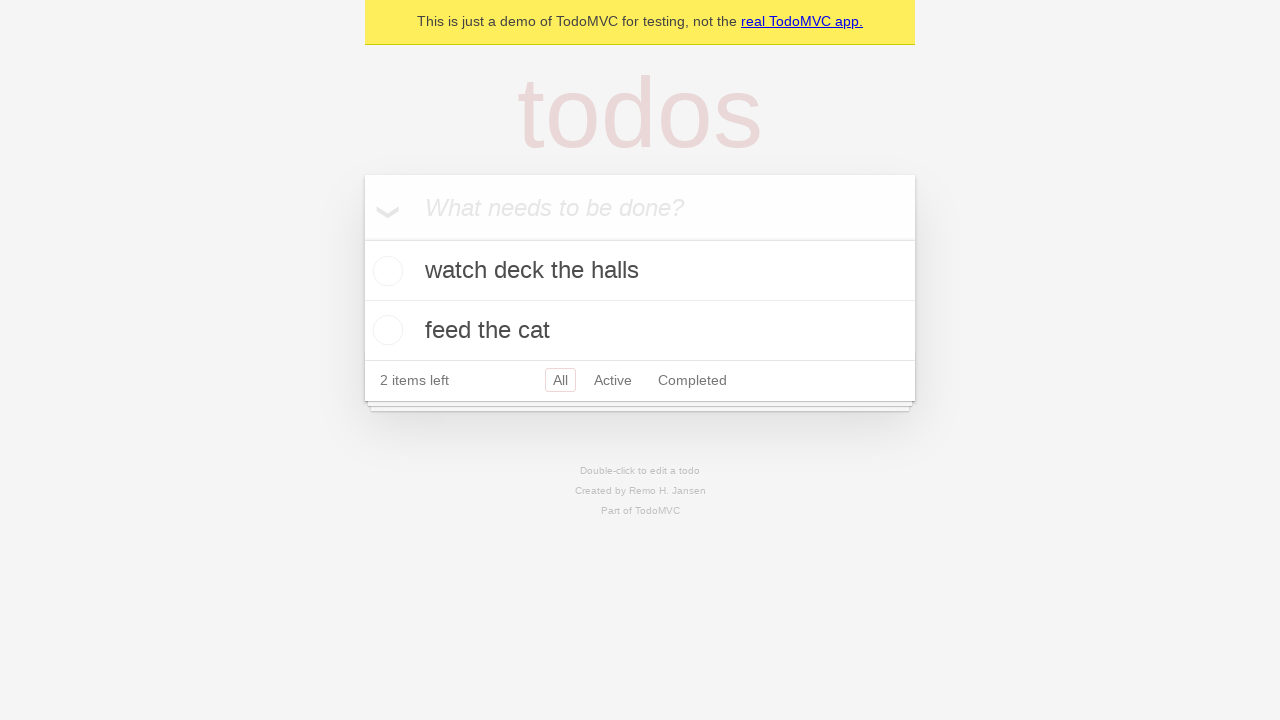

Checked the first todo item's checkbox at (385, 271) on internal:testid=[data-testid="todo-item"s] >> nth=0 >> internal:role=checkbox
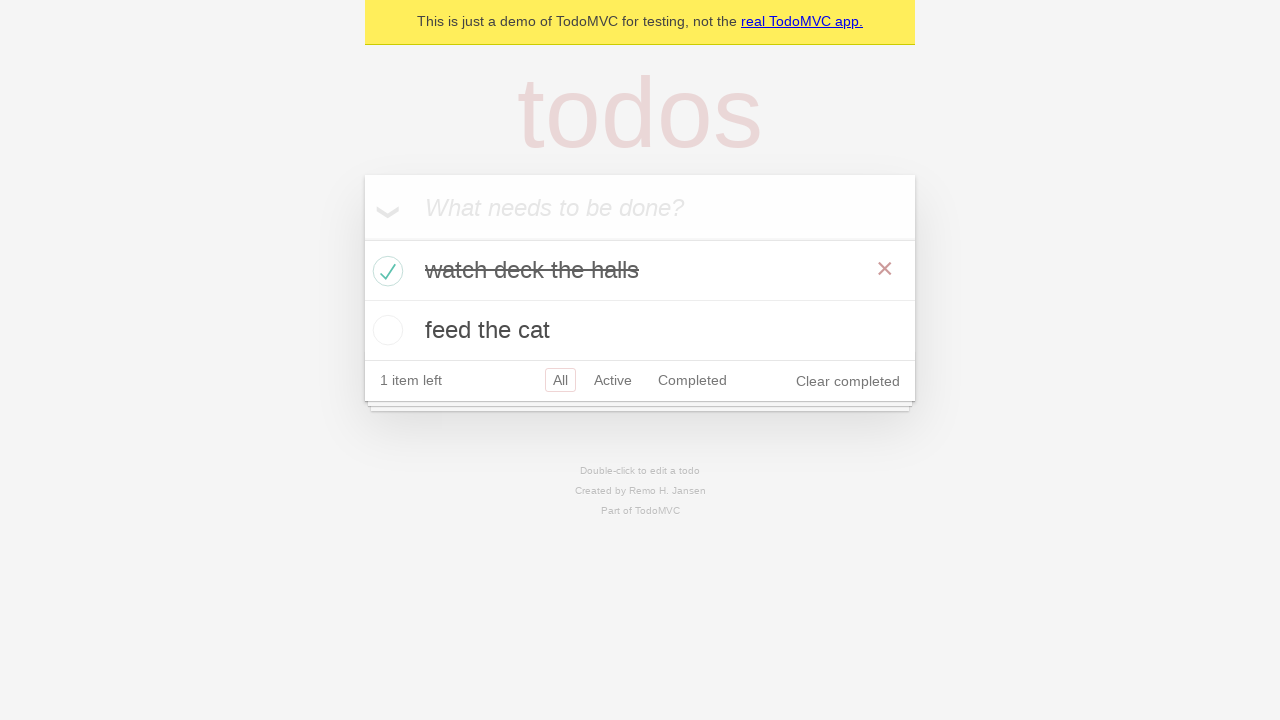

Checked the second todo item's checkbox at (385, 330) on internal:testid=[data-testid="todo-item"s] >> nth=1 >> internal:role=checkbox
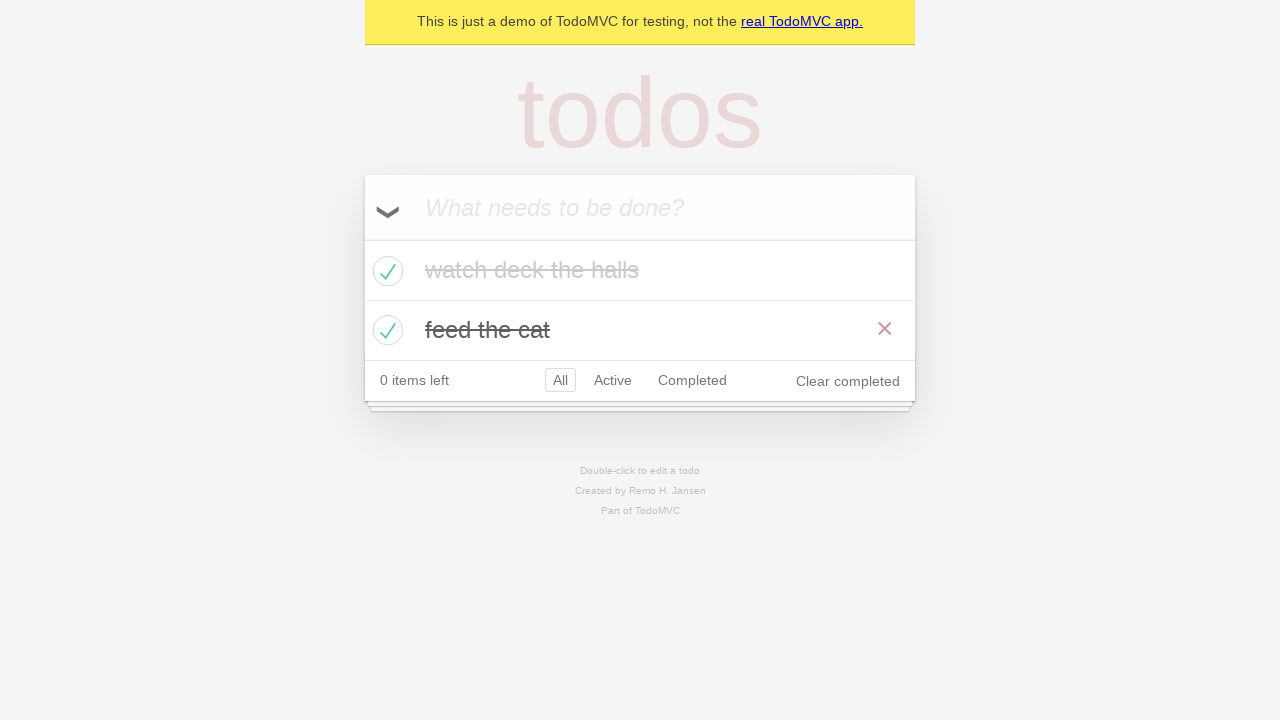

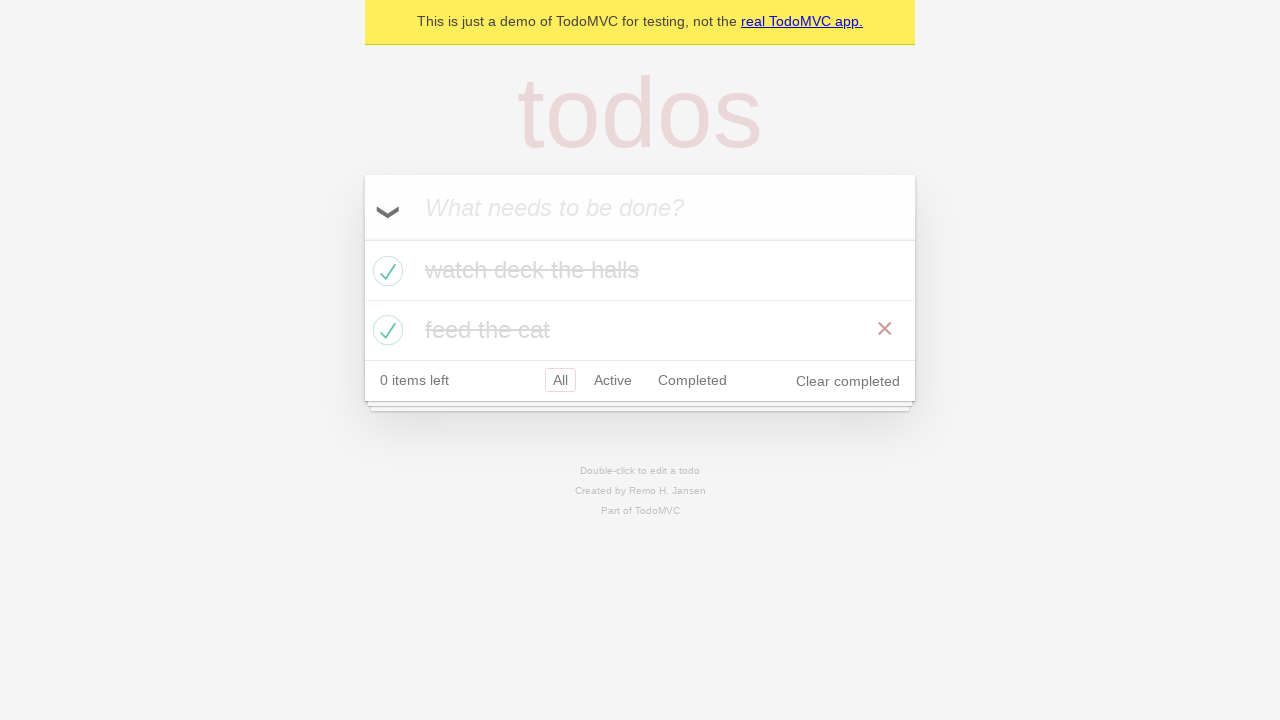